Tests file download functionality by navigating to the download page and clicking on a file link to initiate a download.

Starting URL: https://the-internet.herokuapp.com/download

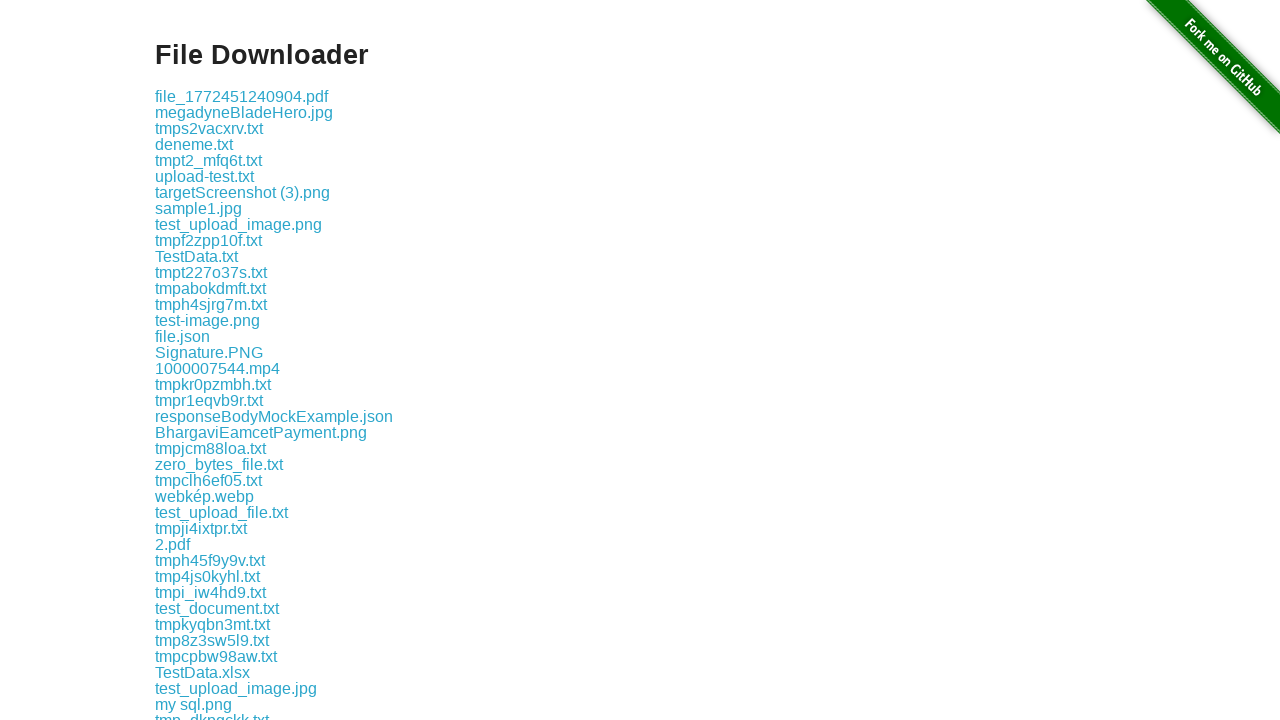

Clicked on webdriverIO.png download link at (214, 527) on a[href='download/webdriverIO.png']
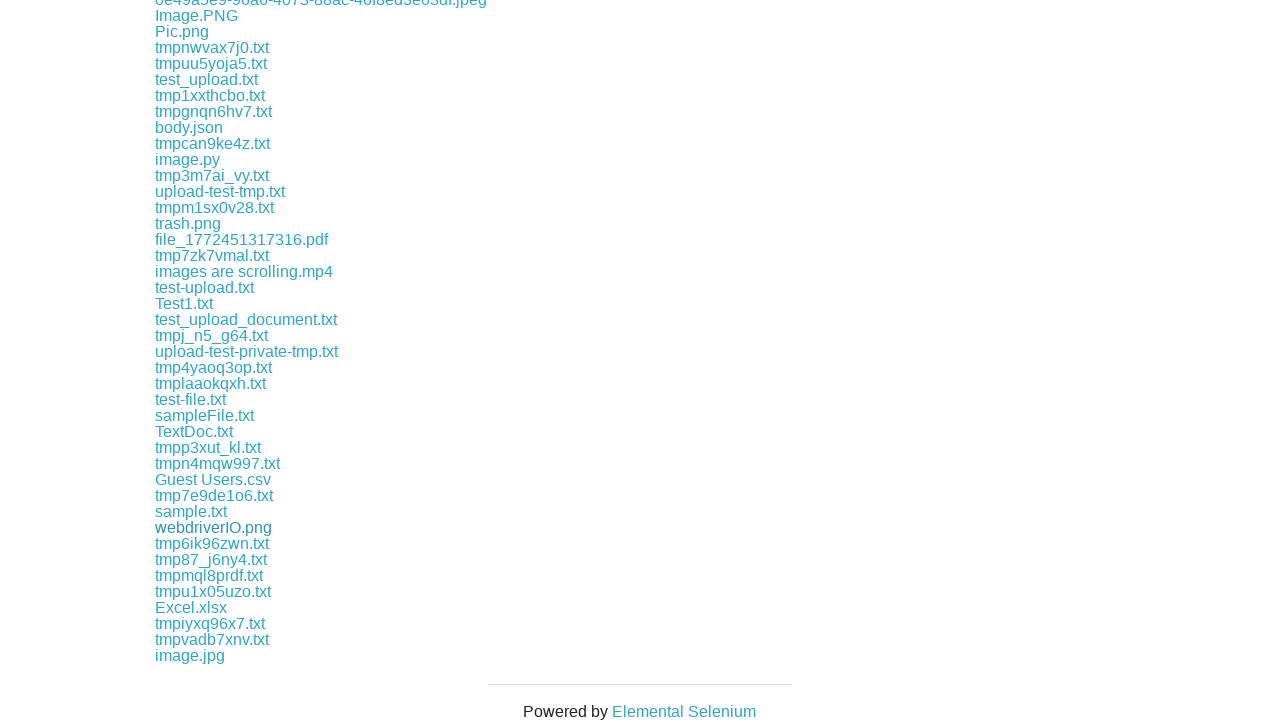

Waited 2 seconds for download to initiate
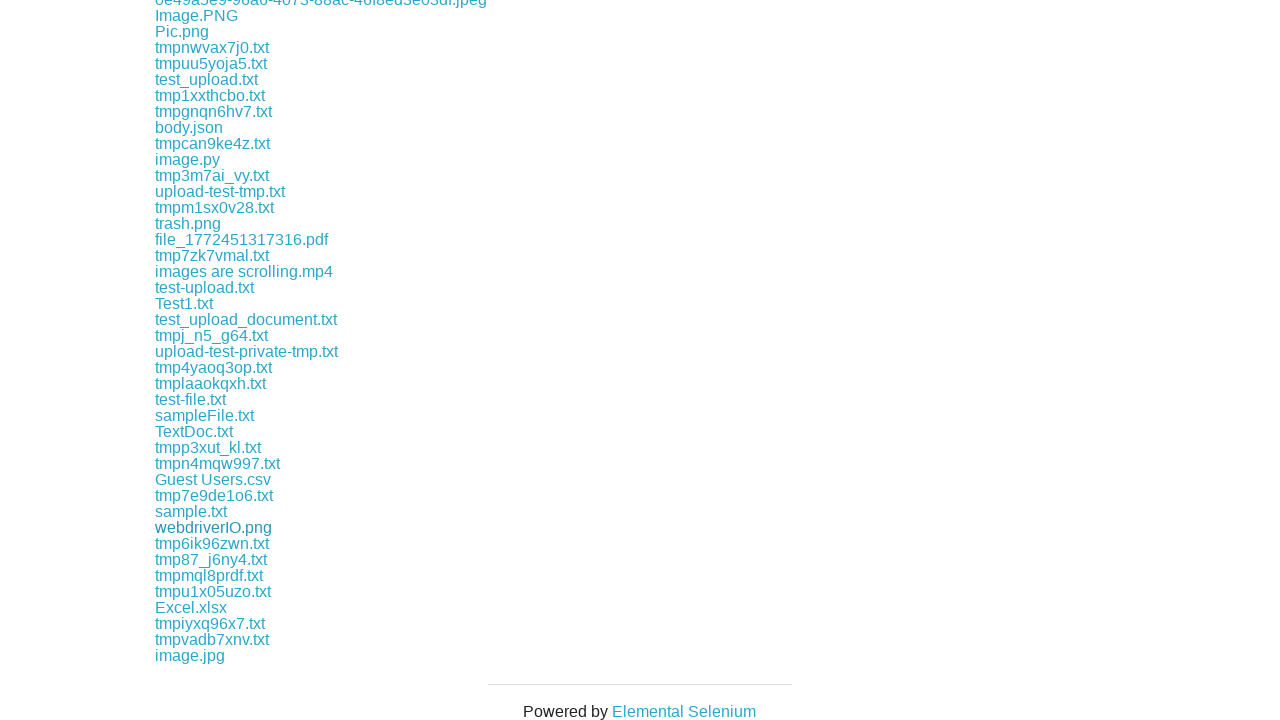

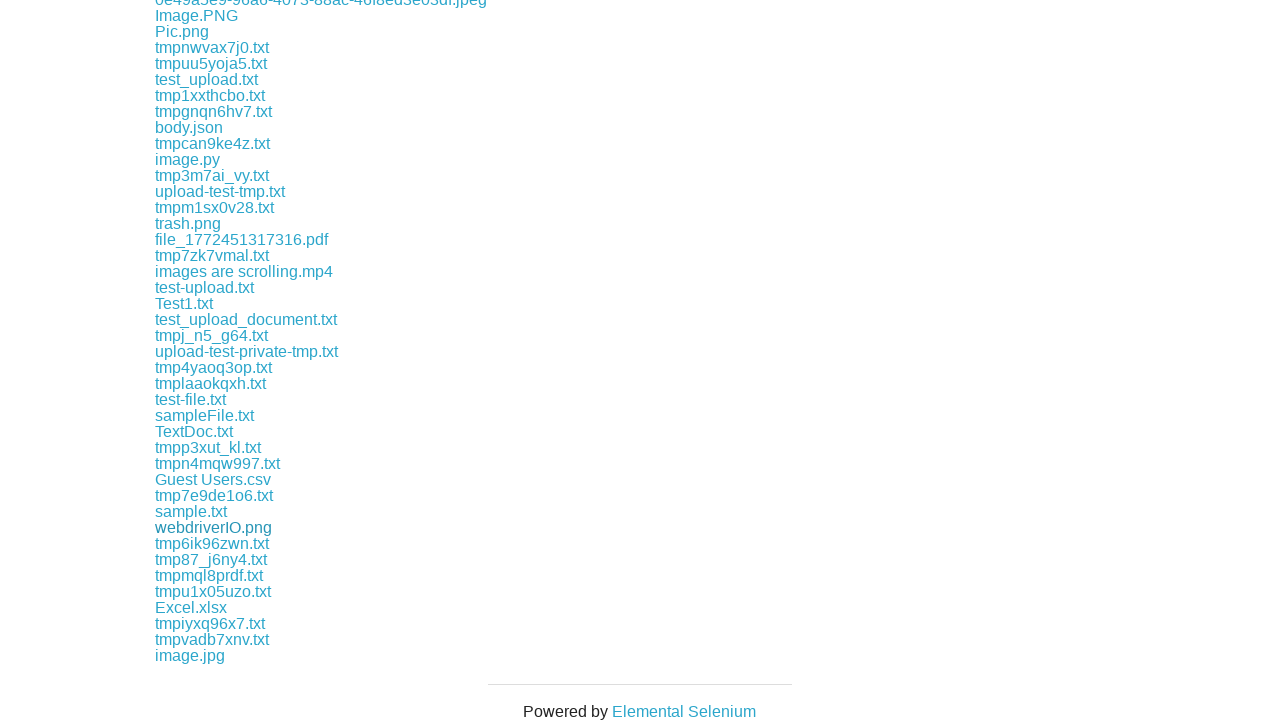